Tests mouse hover functionality by hovering over an element and verifying its style changes

Starting URL: https://atidcollege.co.il/Xamples/ex_actions.html

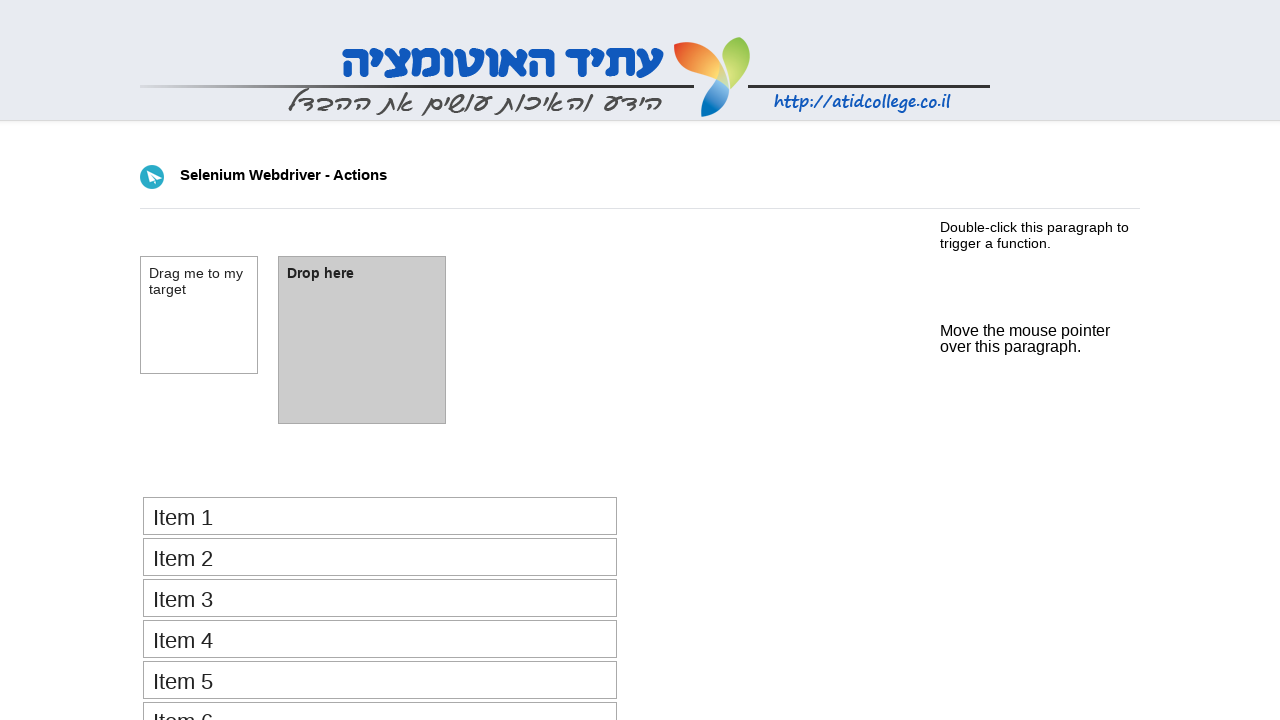

Hovered over #mouse_hover element at (1025, 330) on #mouse_hover
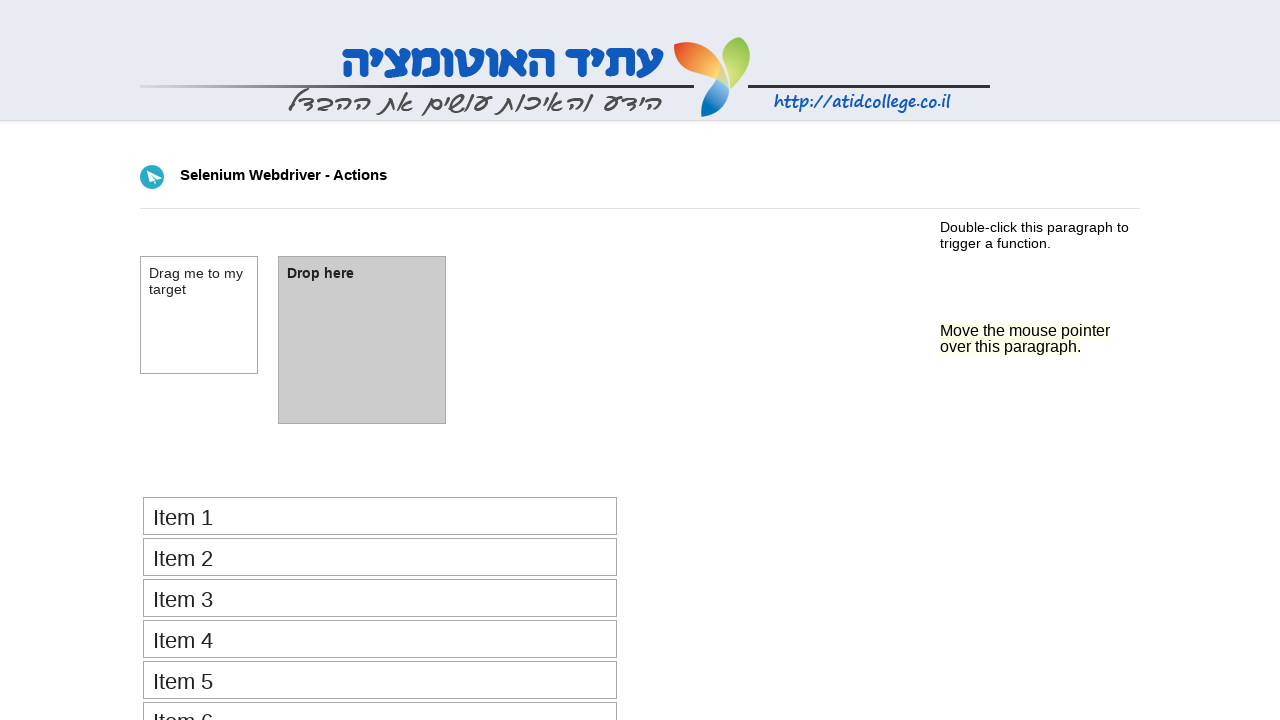

Retrieved style attribute from hovered element
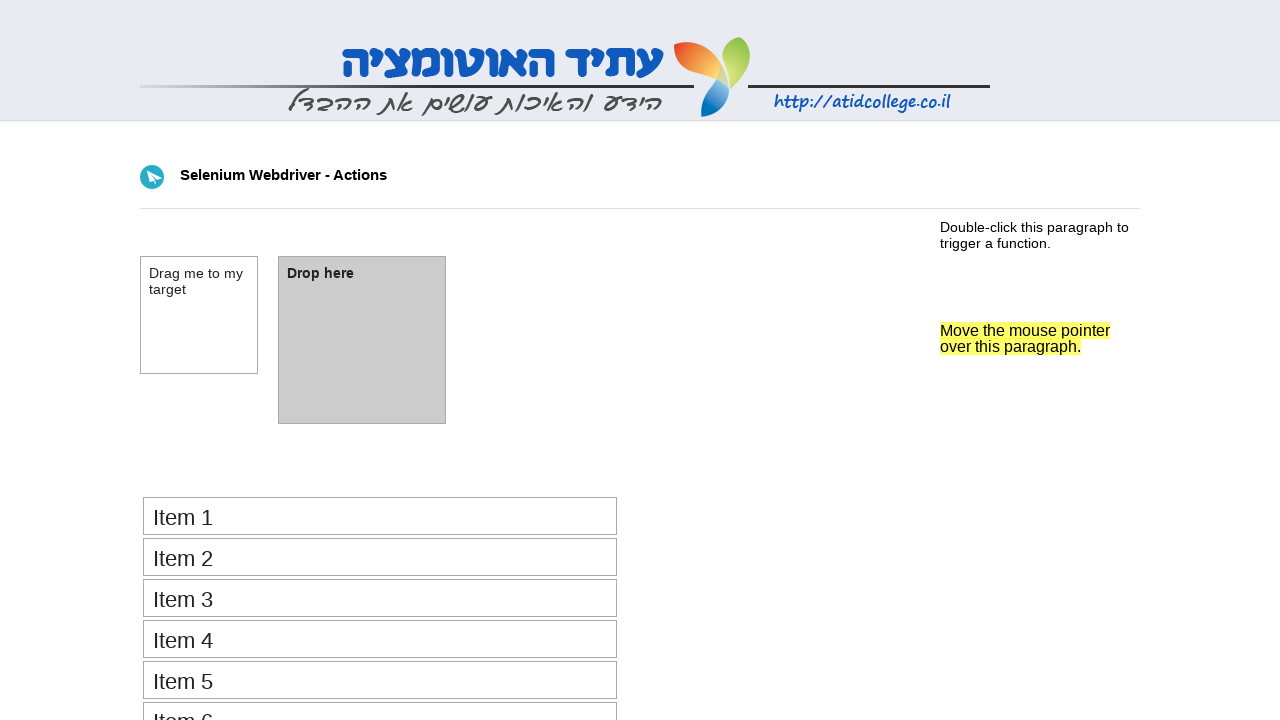

Verified background color changed to yellow (rgb(255, 255, 0)) on hover
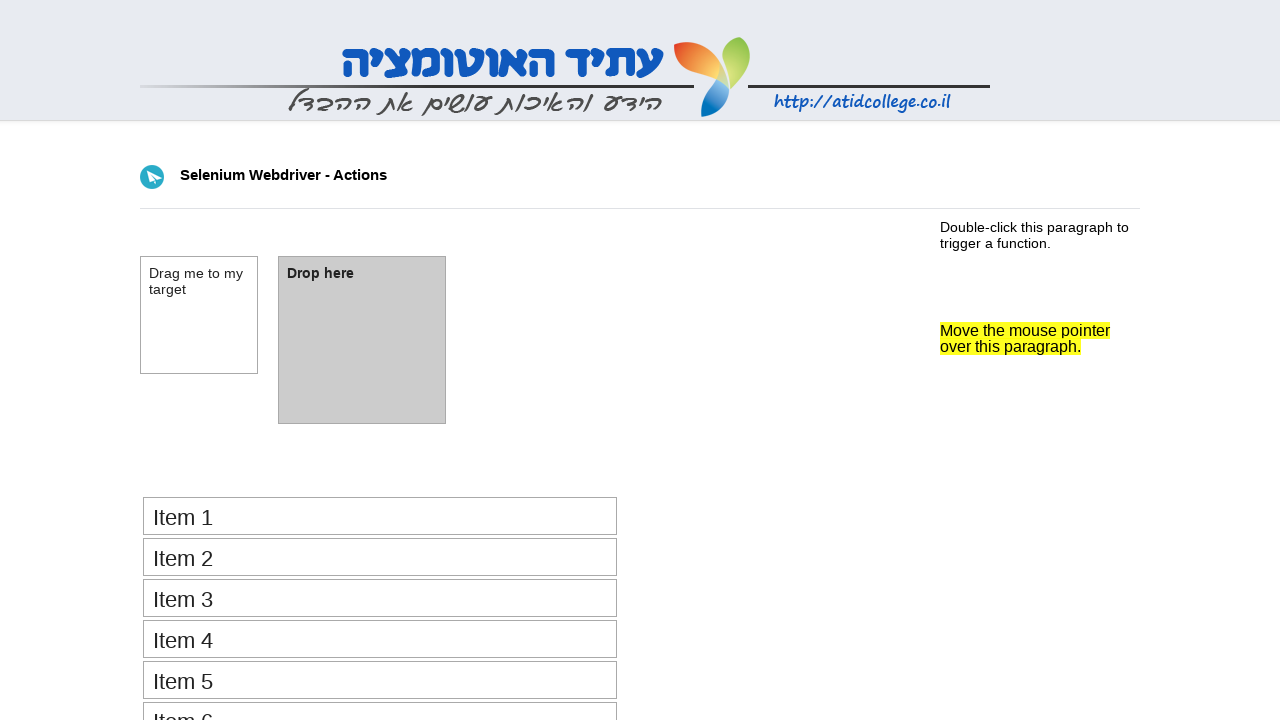

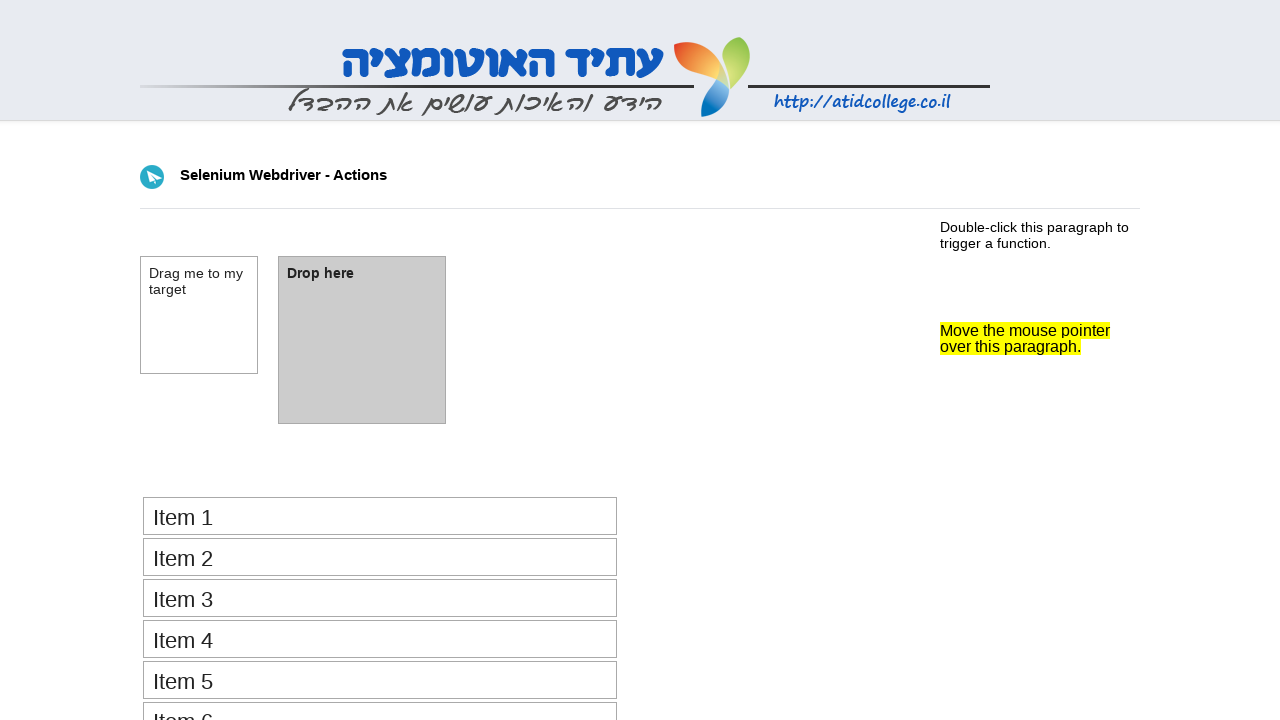